Tests hover functionality by hovering over three different images and verifying that corresponding user information becomes visible

Starting URL: https://practice.cydeo.com/hovers

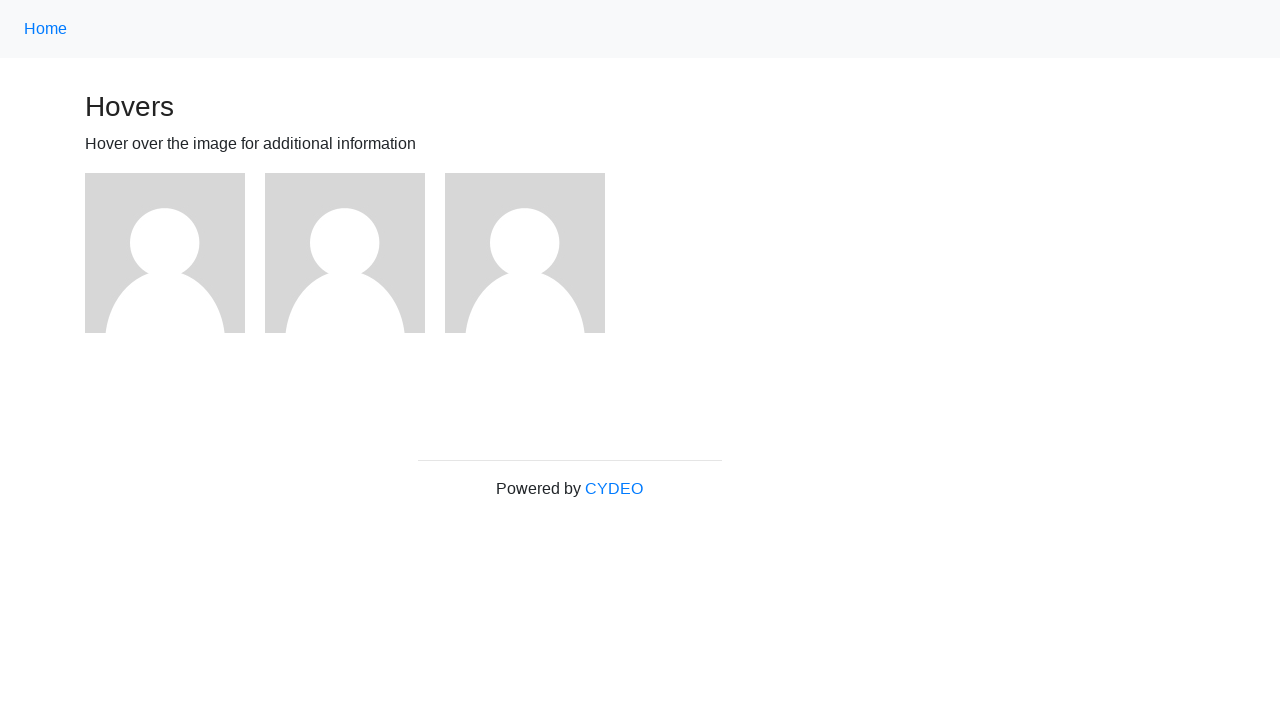

Located first image element
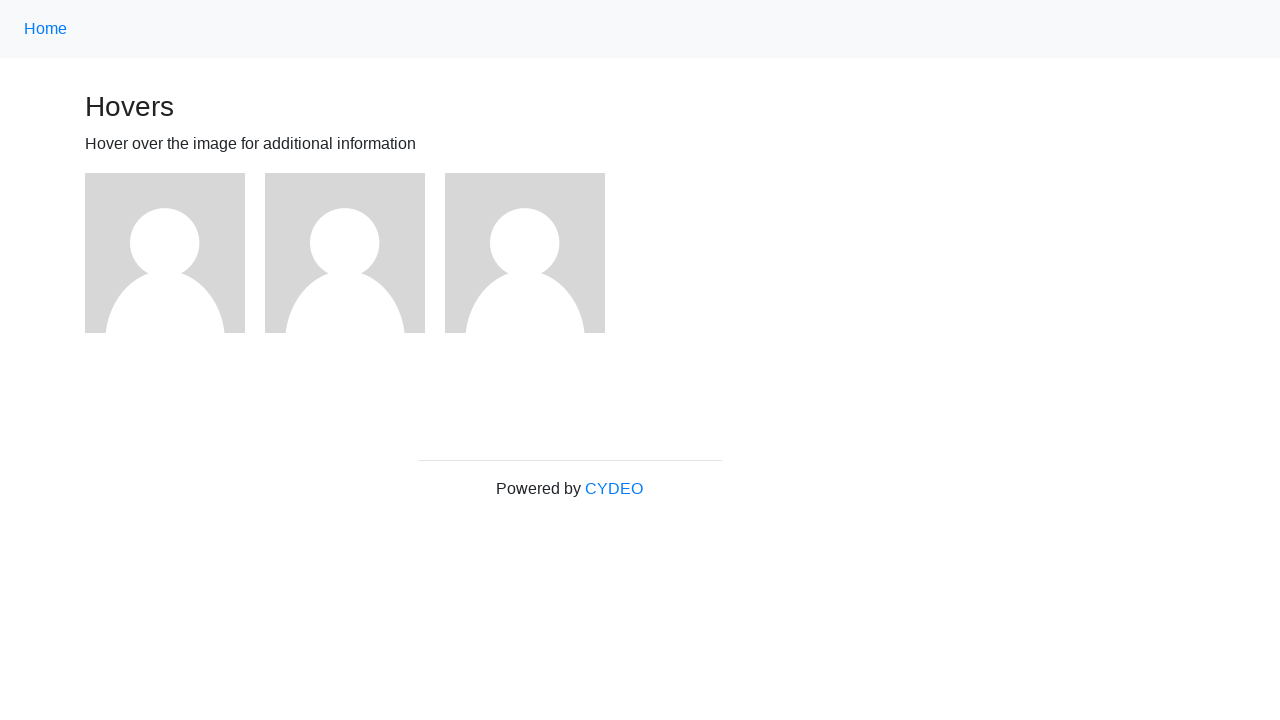

Located second image element
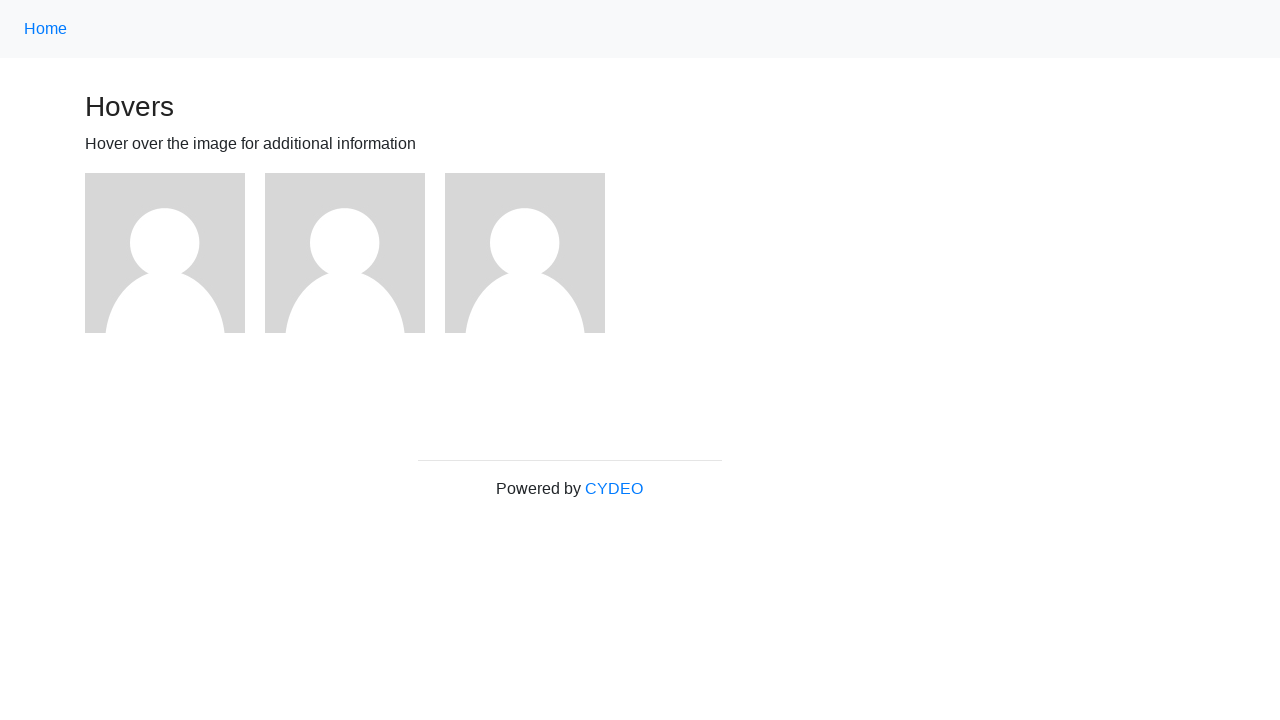

Located third image element
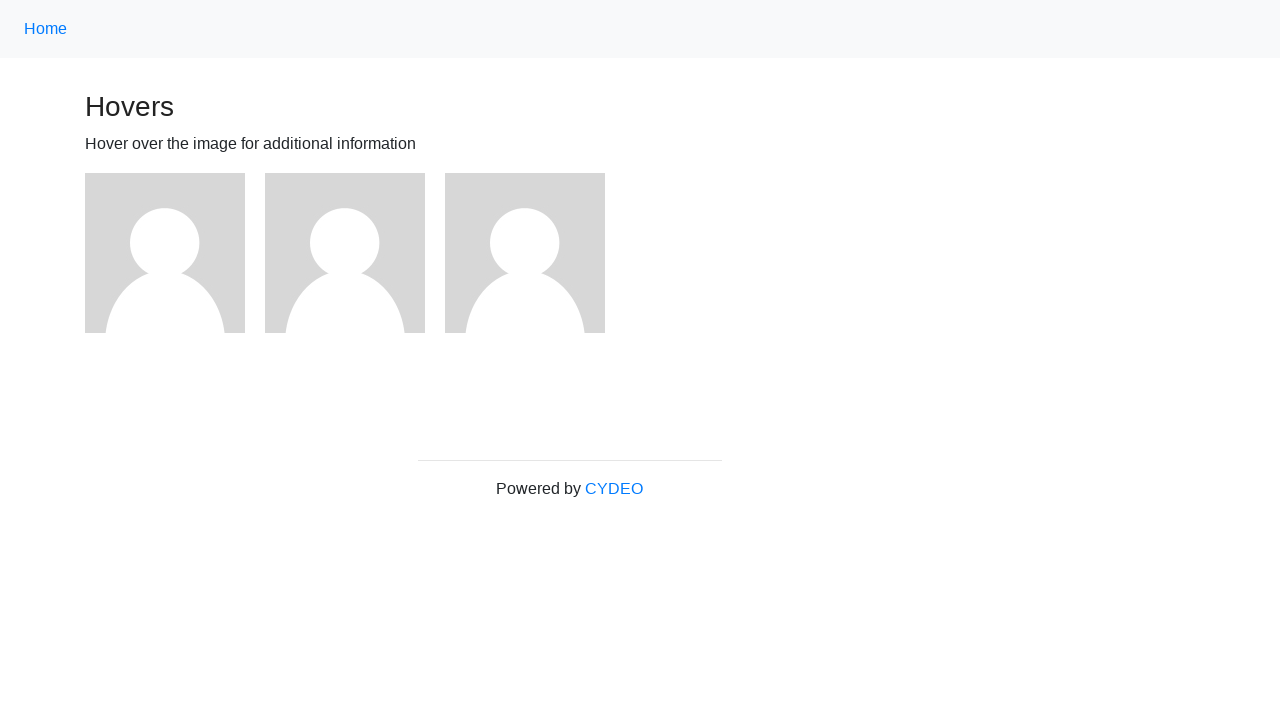

Located user1 text element
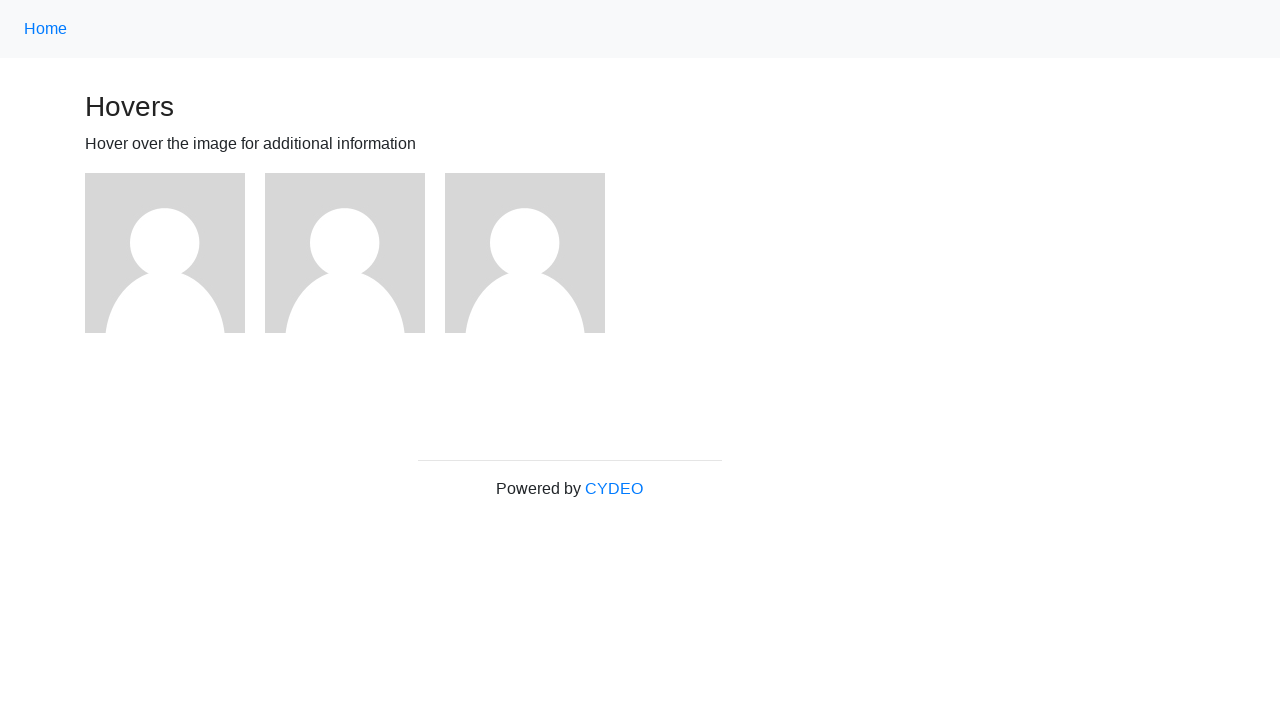

Located user2 text element
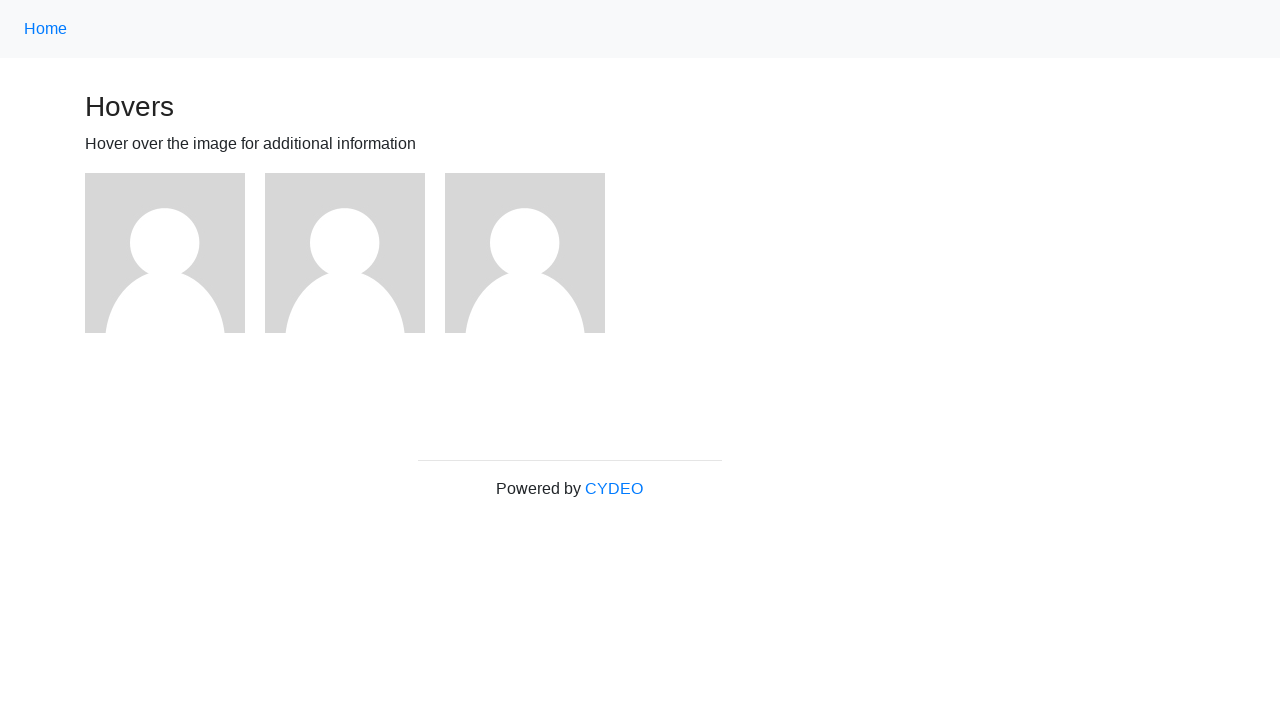

Located user3 text element
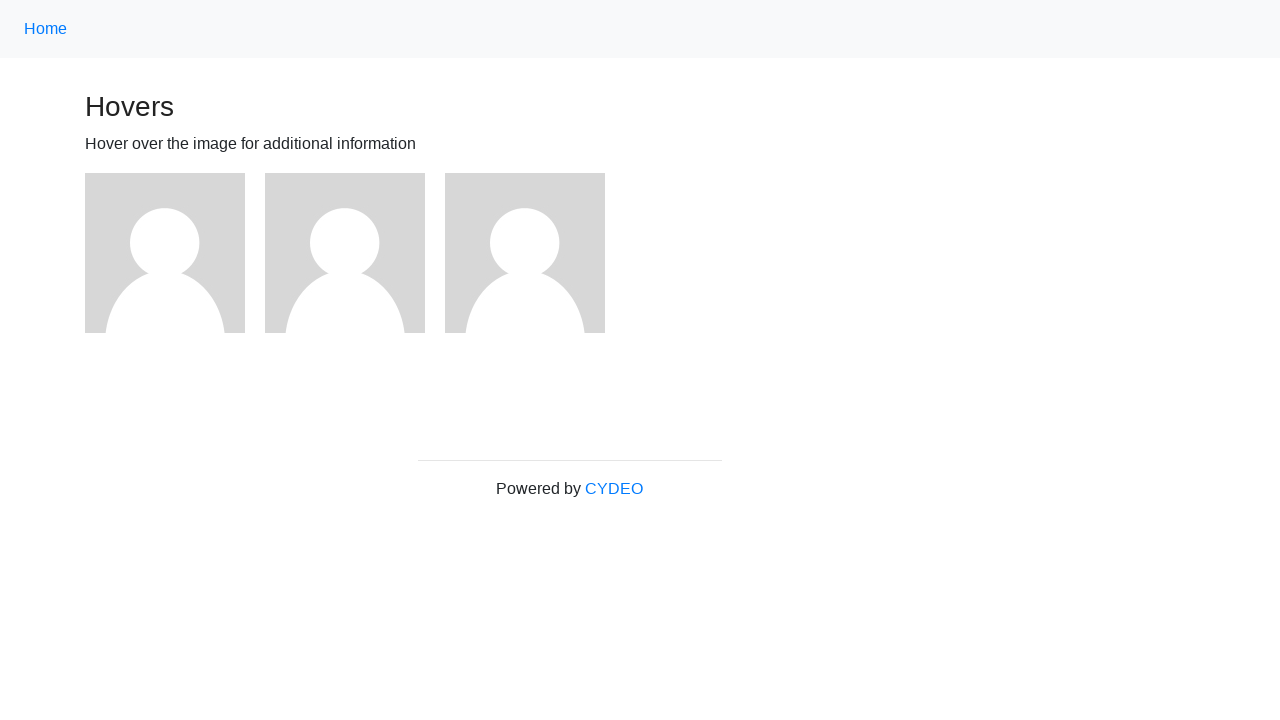

Hovered over first image at (165, 253) on (//img)[1]
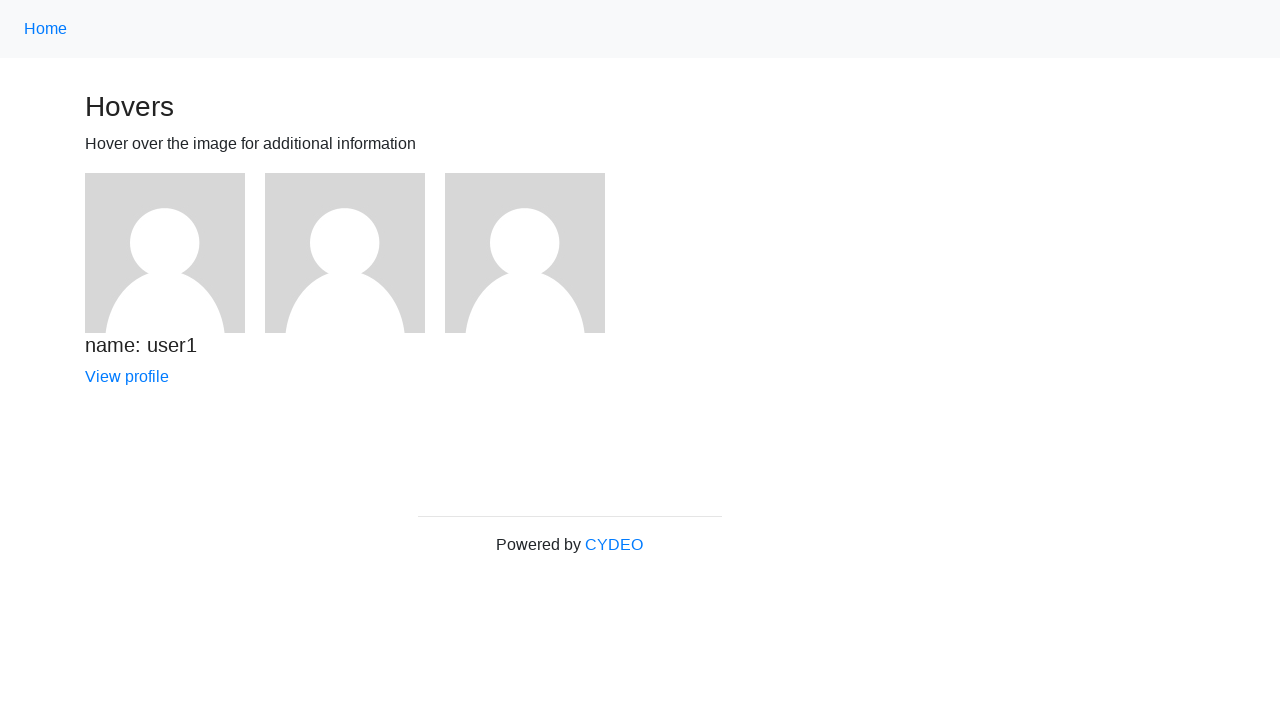

Verified user1 information is visible
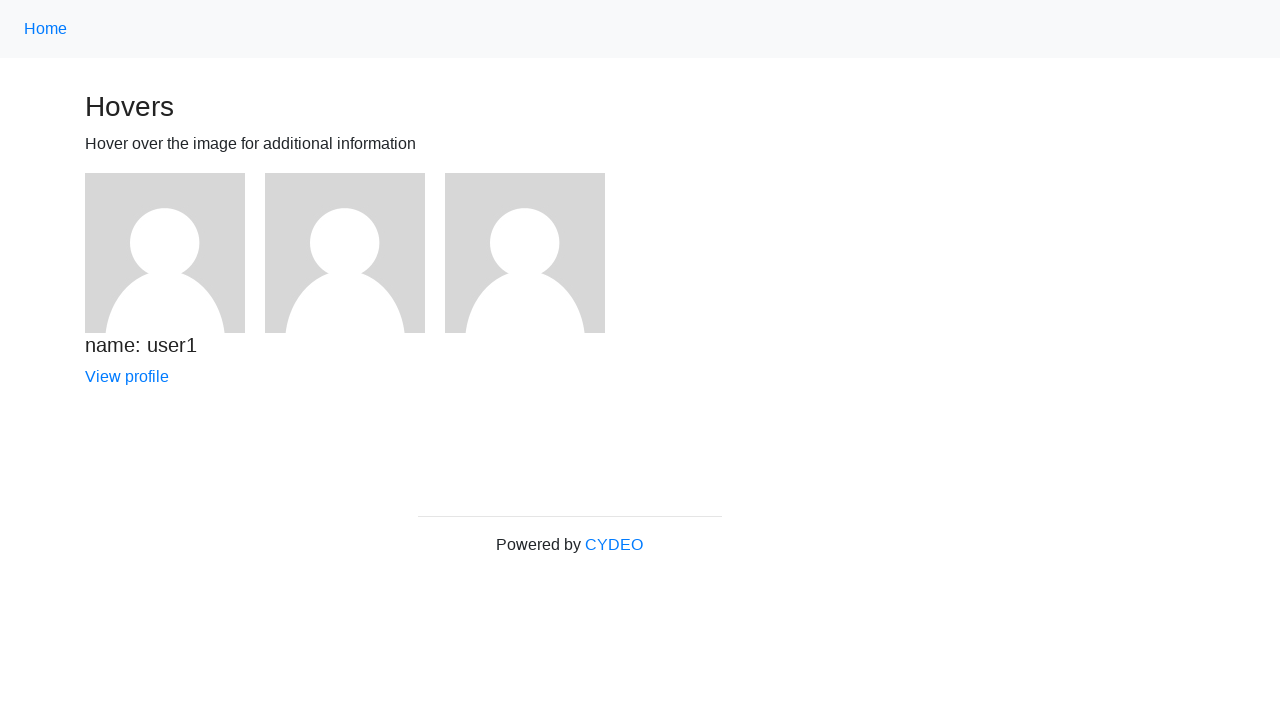

Hovered over second image at (345, 253) on (//img)[2]
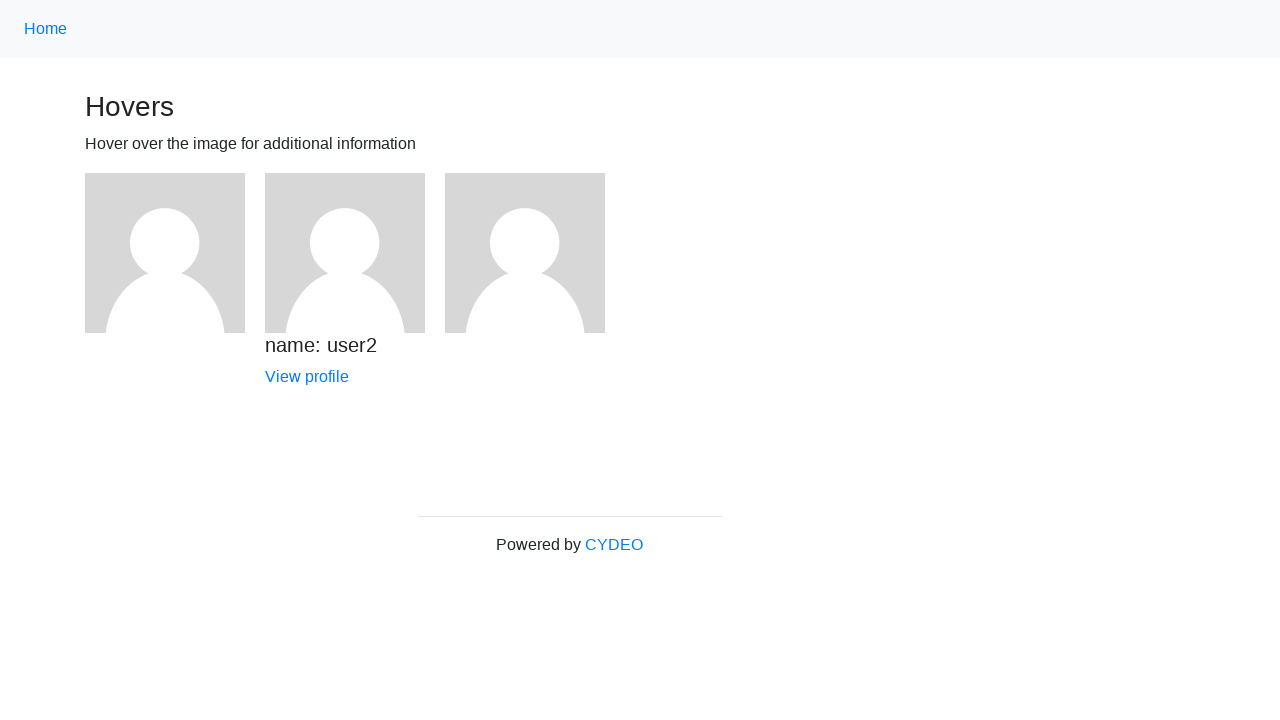

Verified user2 information is visible
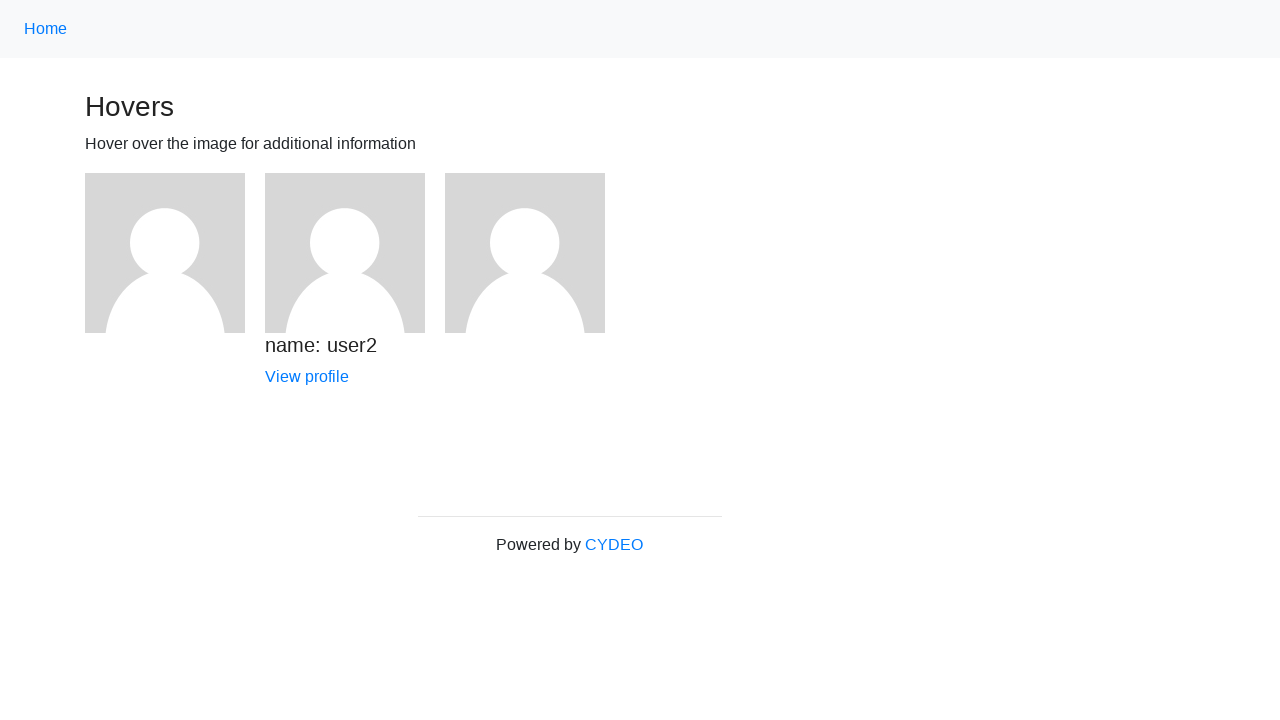

Hovered over third image at (525, 253) on (//img)[3]
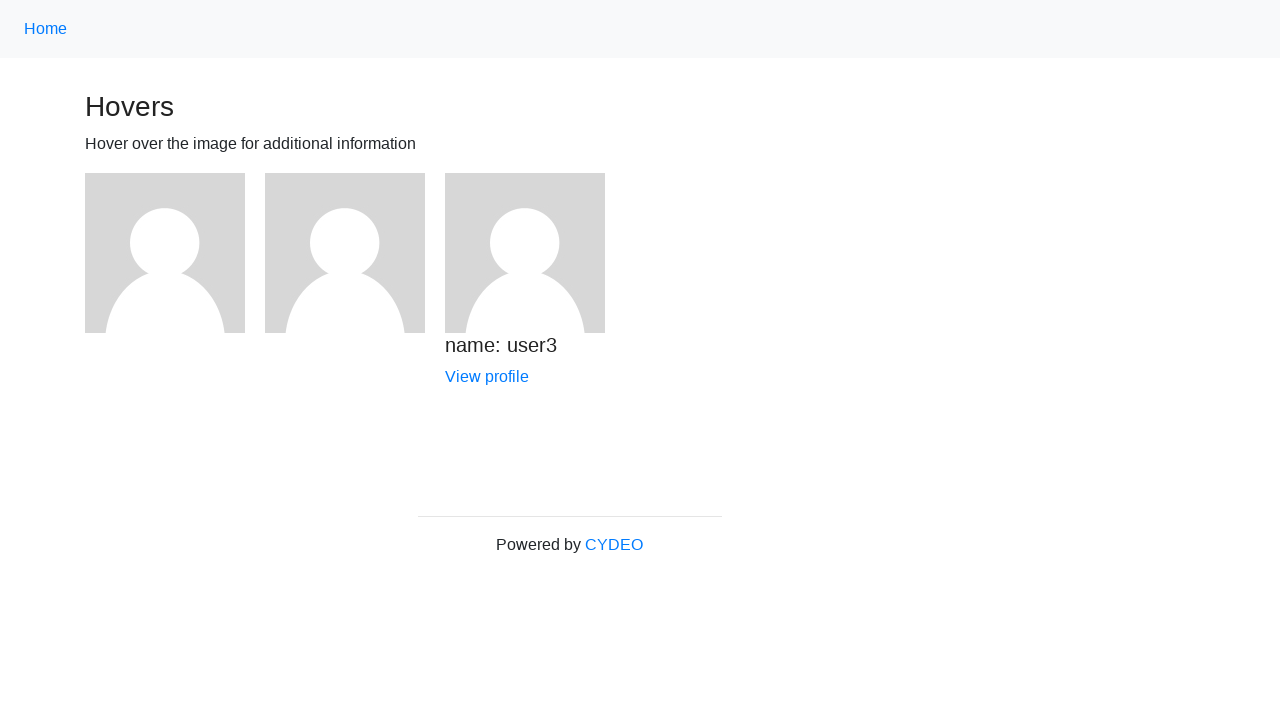

Verified user3 information is visible
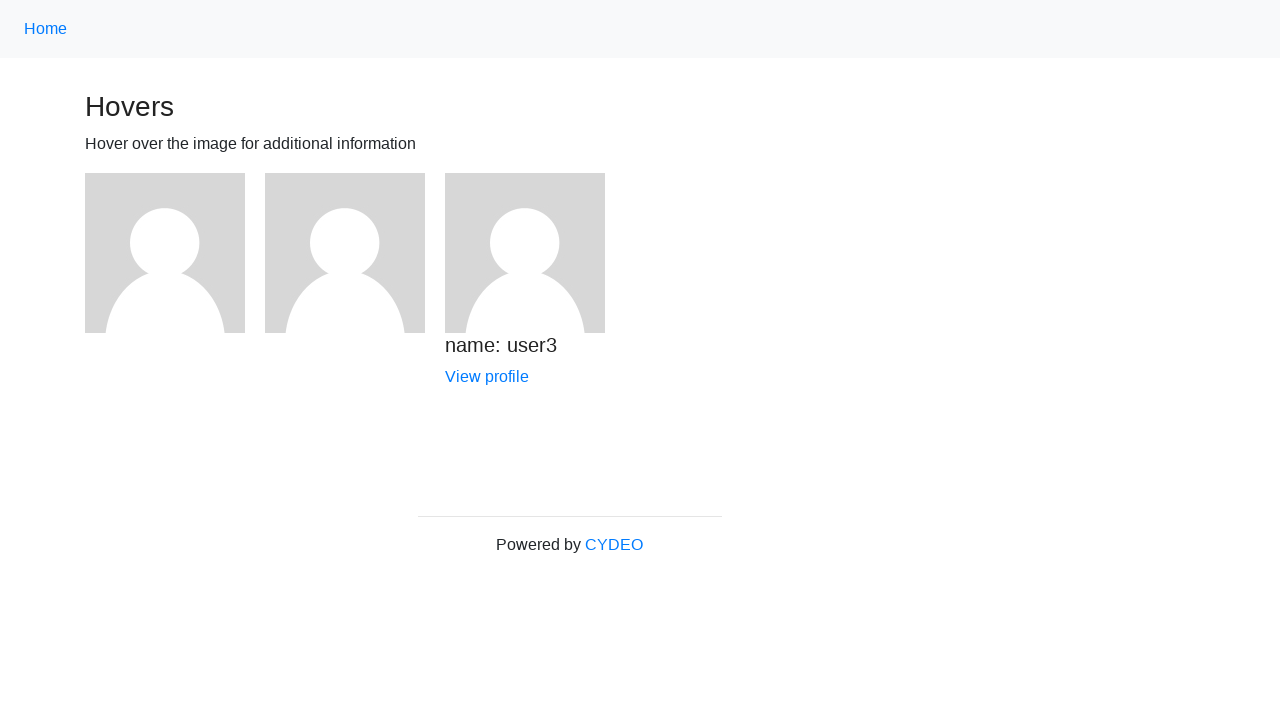

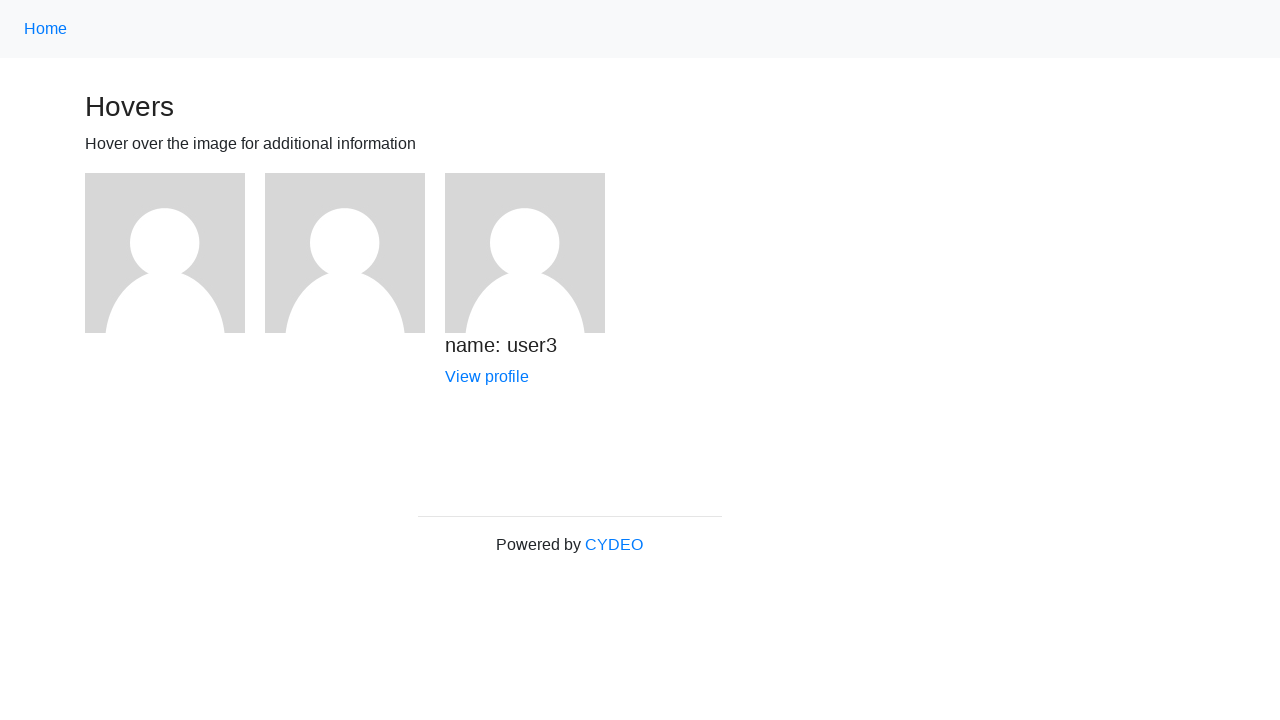